Tests dropdown menu functionality by clicking on the dropdown, selecting Option 1, then selecting Option 2, and finally clicking on a text element on the page.

Starting URL: https://the-internet.herokuapp.com/dropdown

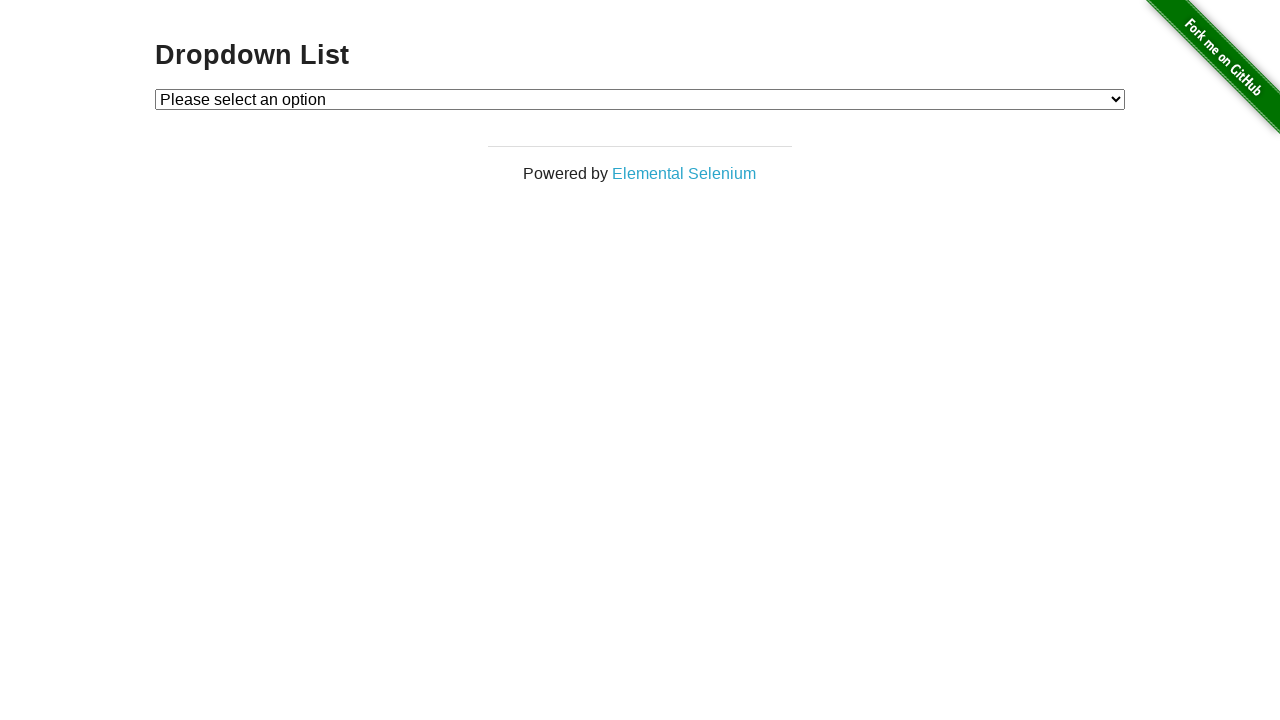

Clicked on dropdown menu to open it at (640, 99) on #dropdown
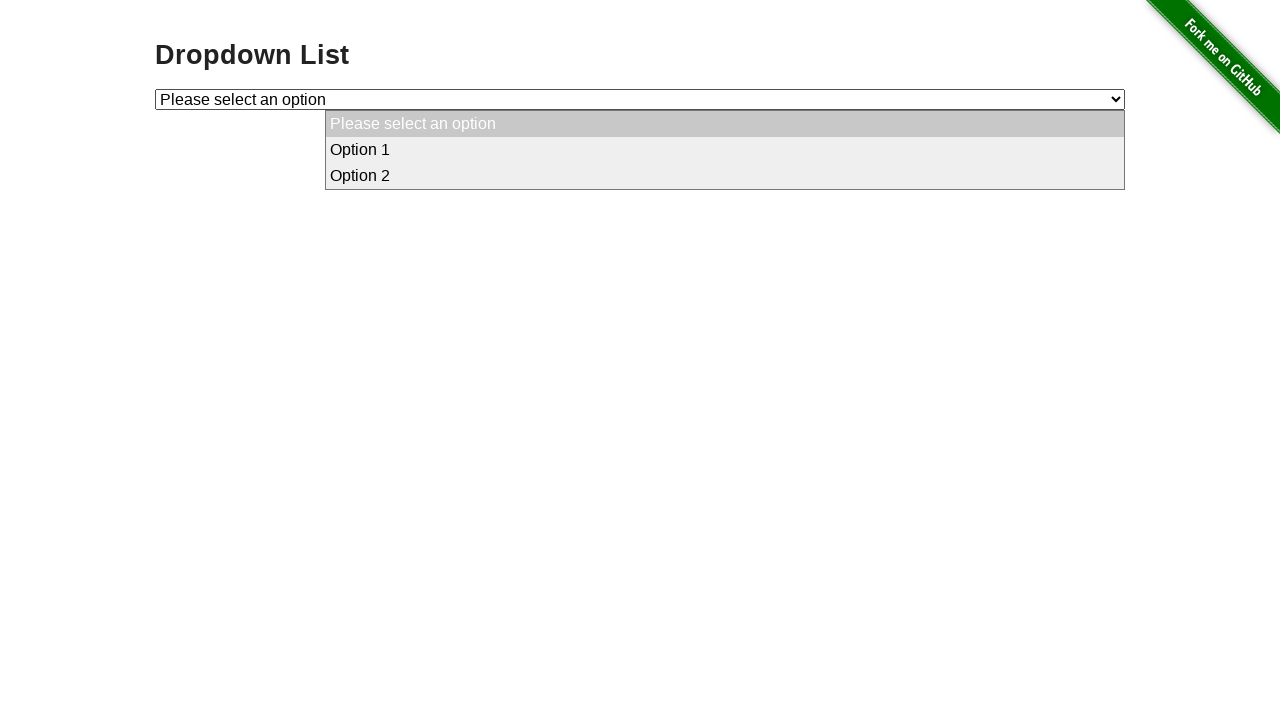

Selected Option 1 from dropdown on #dropdown
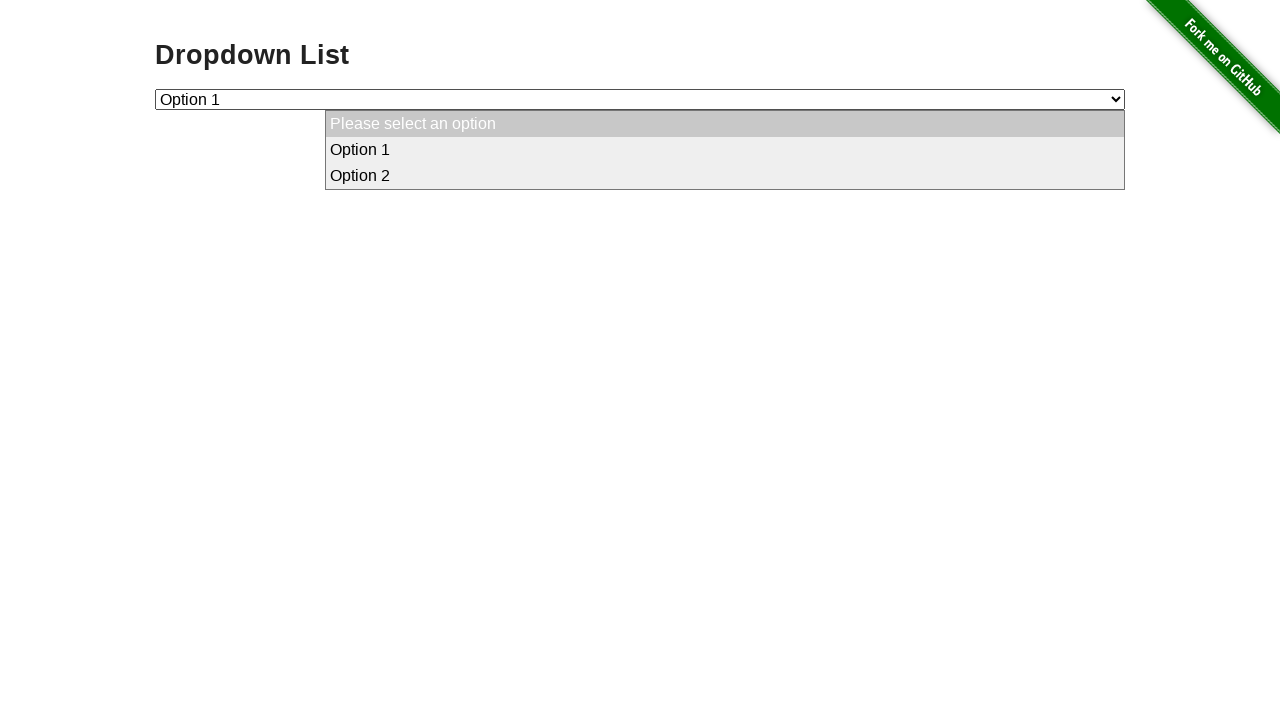

Waited 1 second
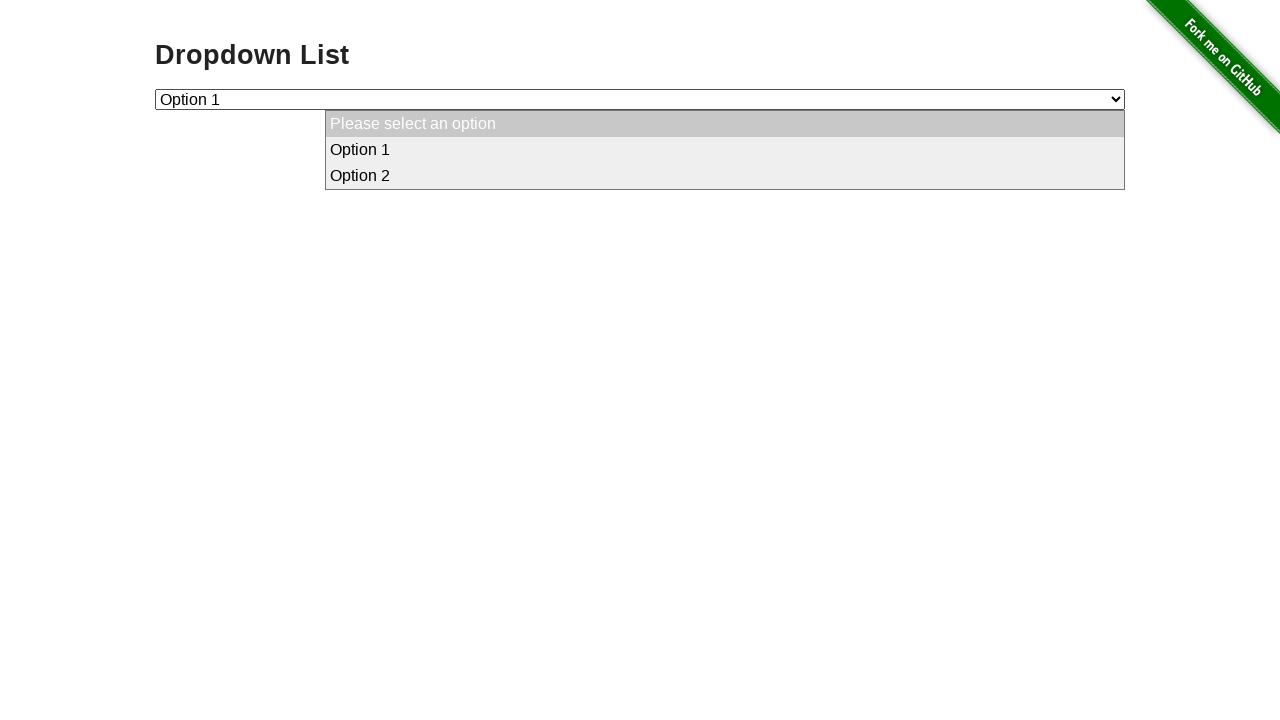

Selected Option 2 from dropdown on #dropdown
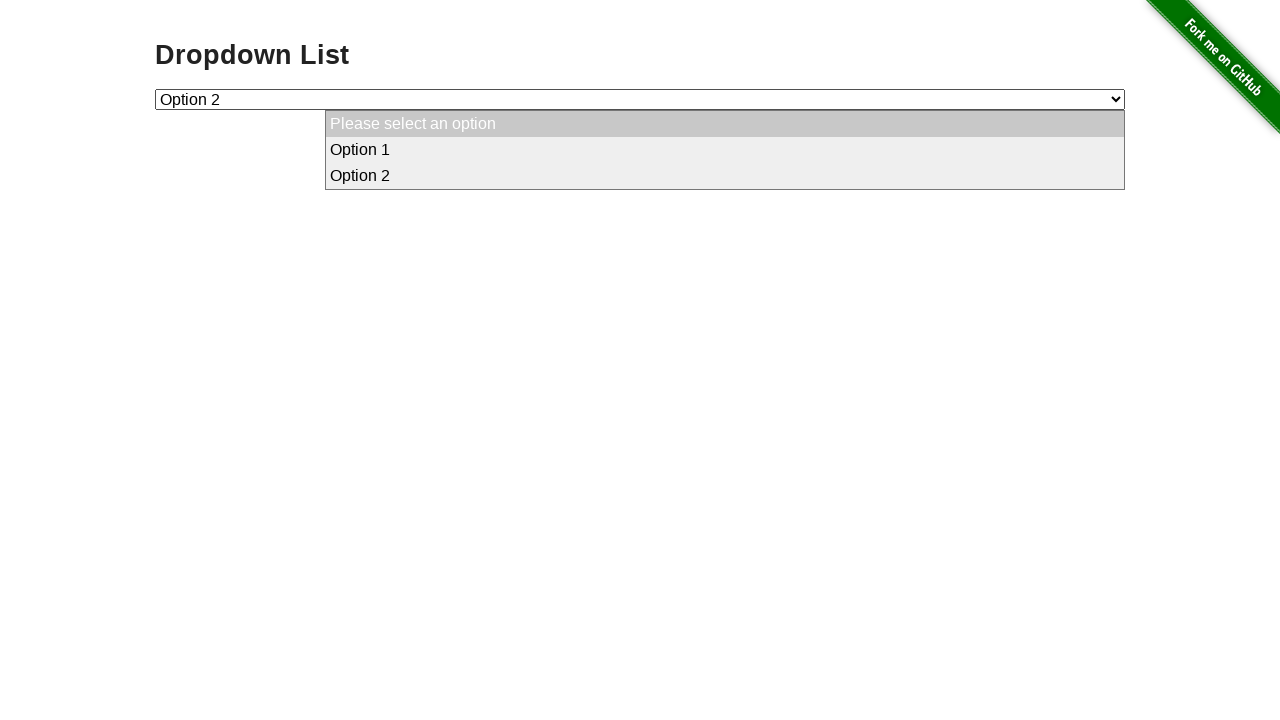

Clicked on heading element (h3) at (640, 56) on h3
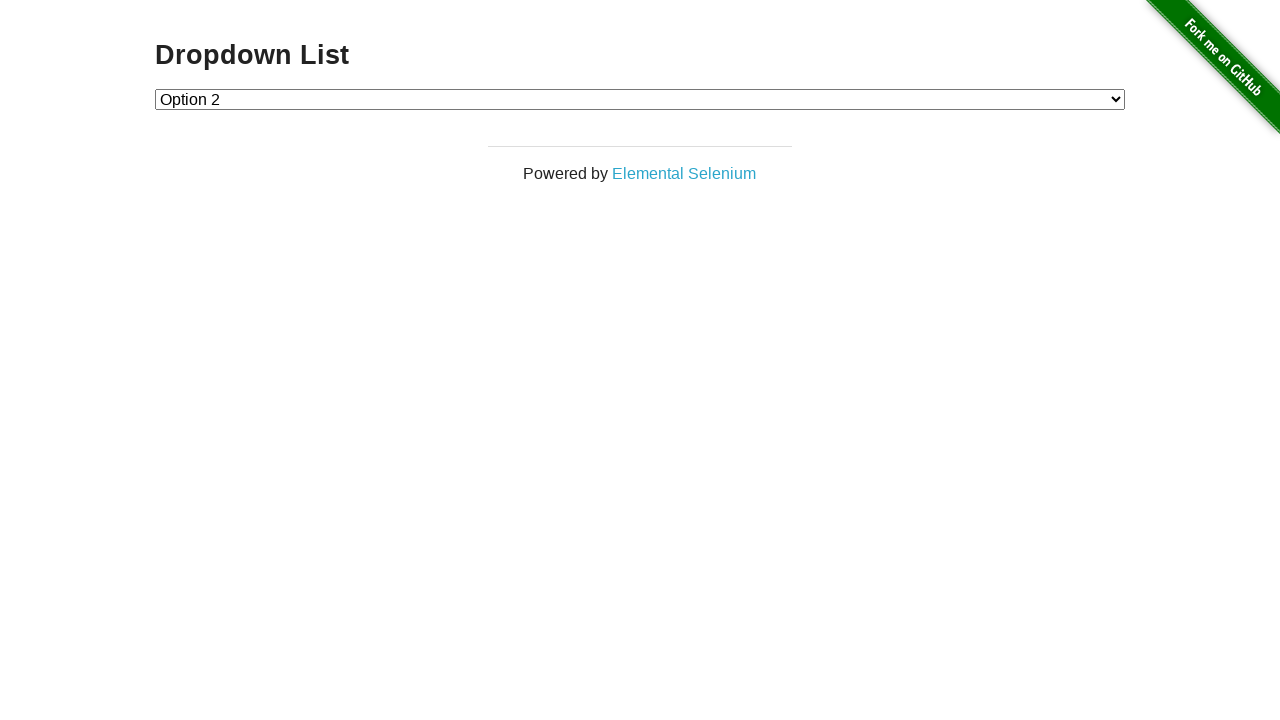

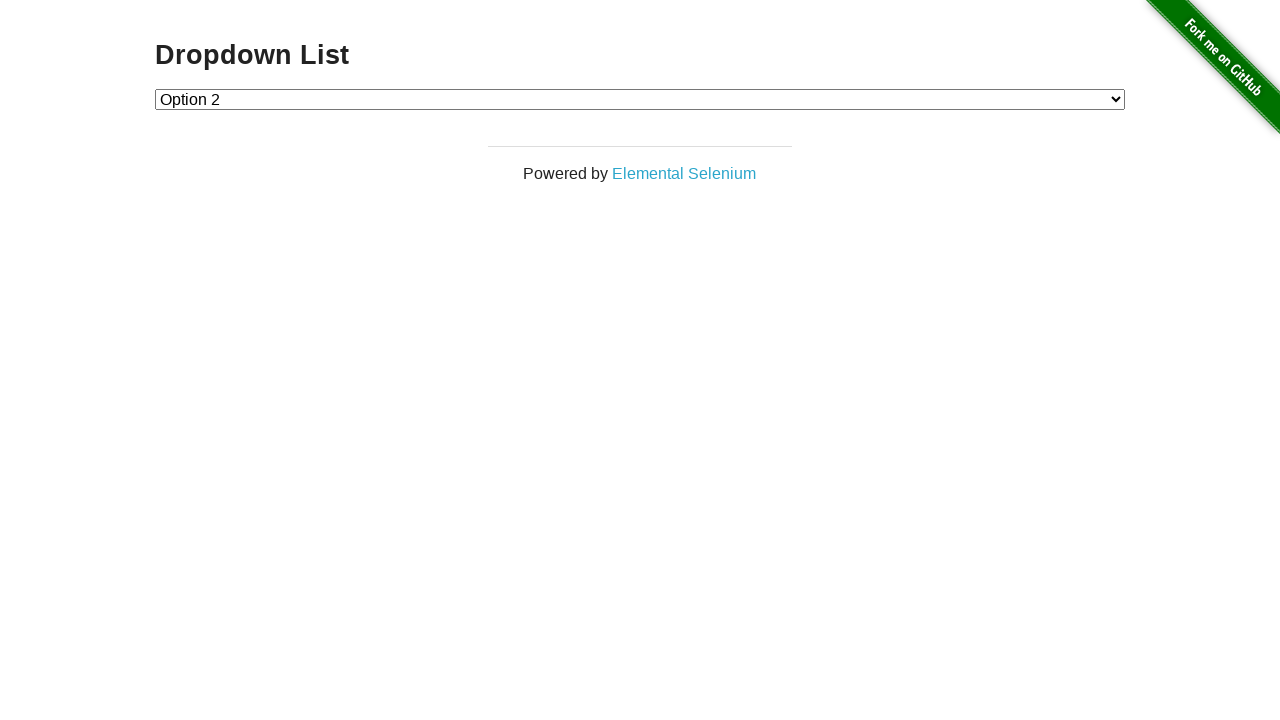